Tests a registration form by filling required fields (first name, last name, email) and submitting, then verifies the success message is displayed

Starting URL: http://suninjuly.github.io/registration1.html

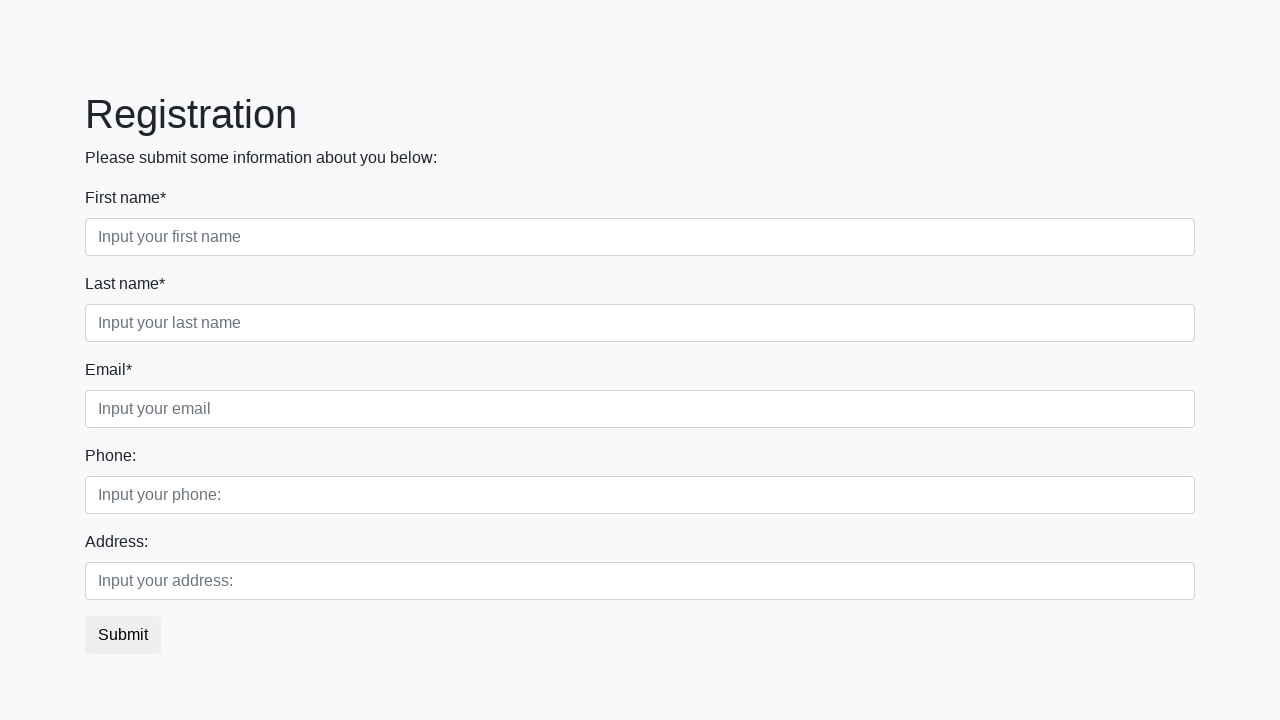

Filled first name field with 'Alex' on .first_block .form-control.first
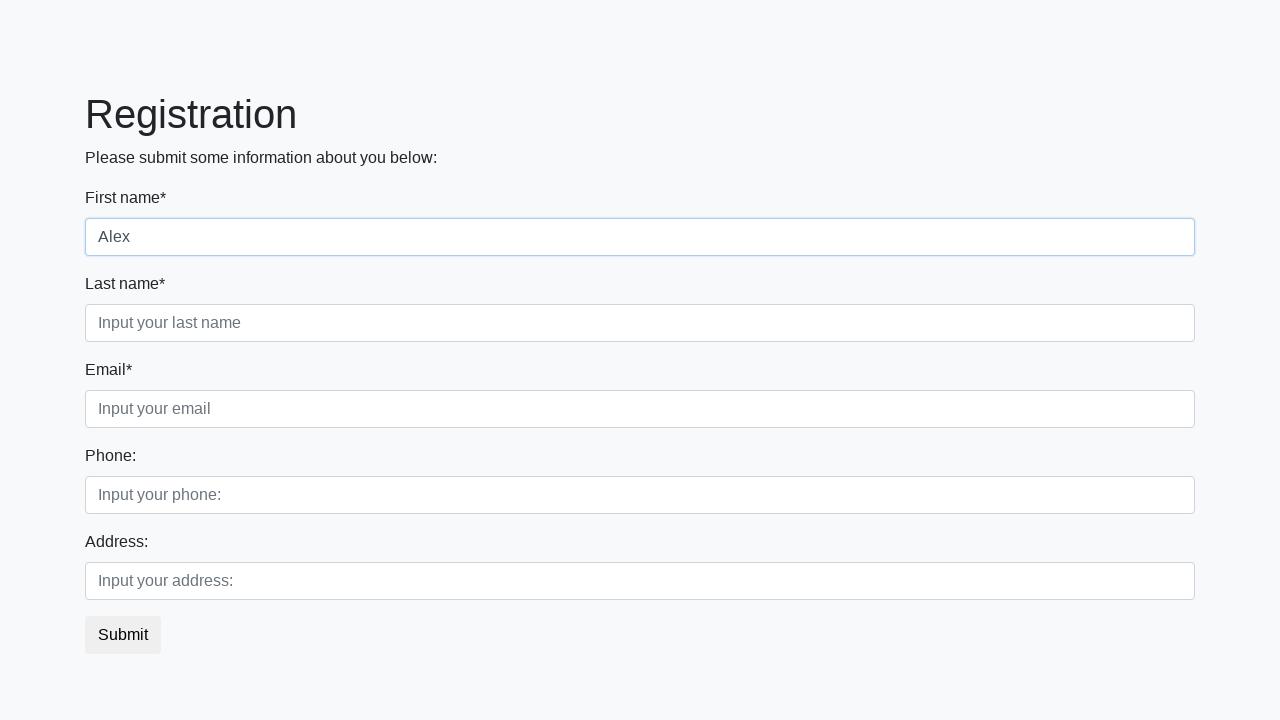

Filled last name field with 'Rusinov' on .first_block .form-control.second
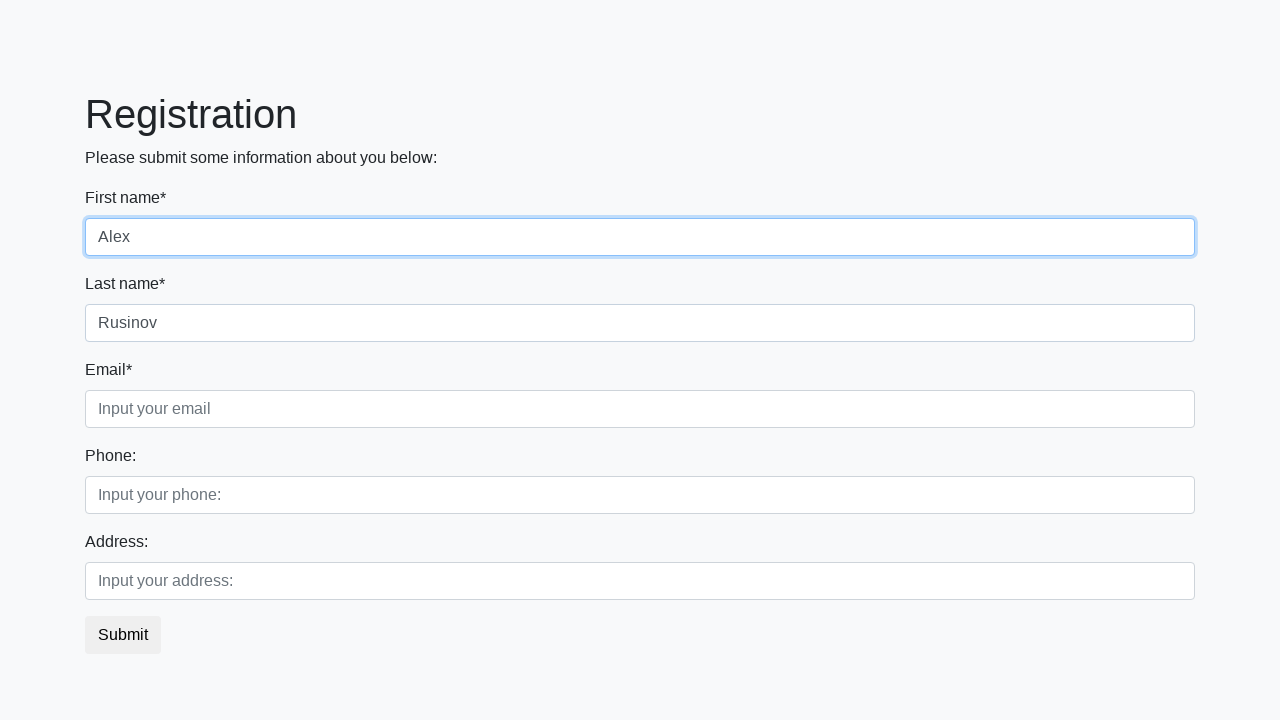

Filled email field with 'alex@mail.su' on .first_block .form-control.third
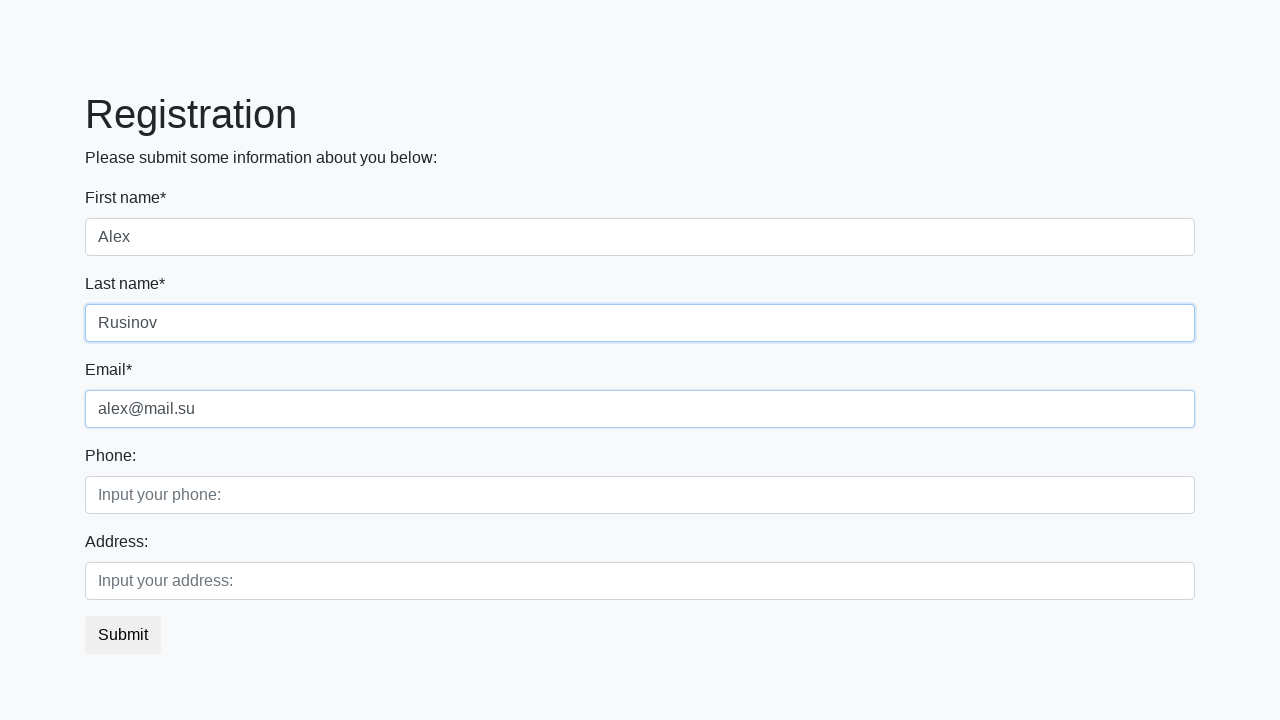

Clicked submit button to register at (123, 635) on button.btn
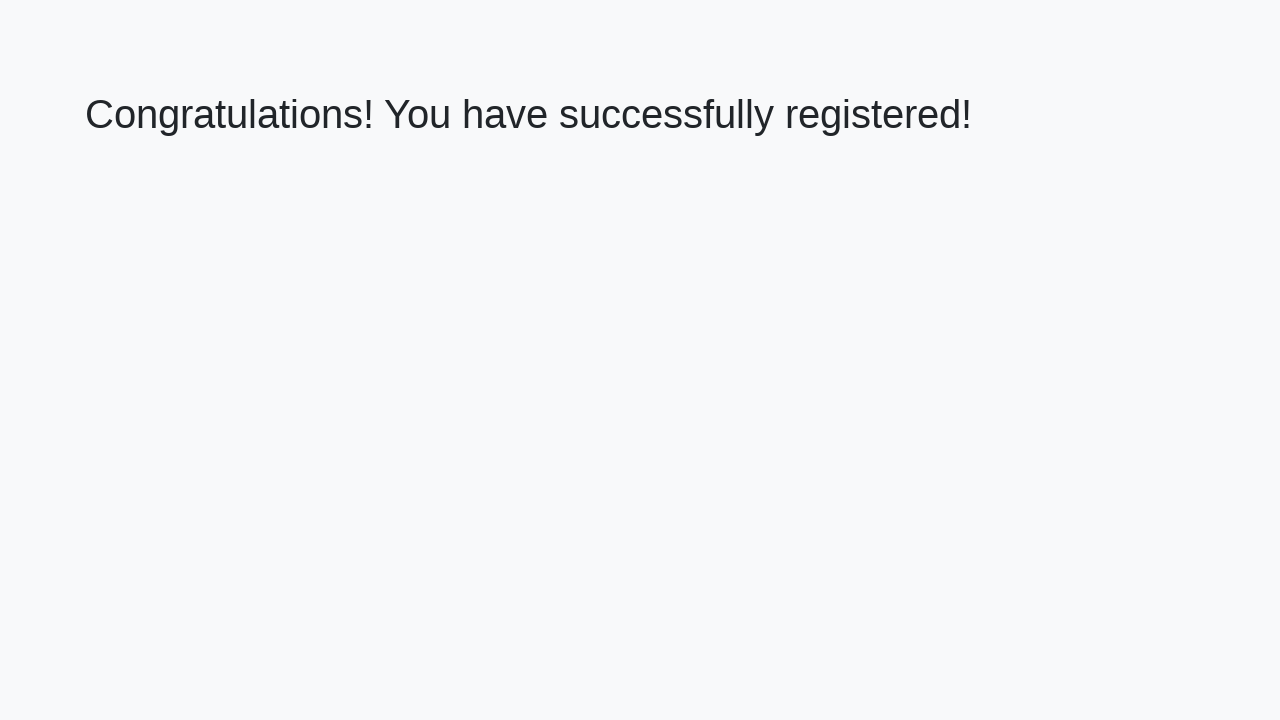

Success message appeared on page
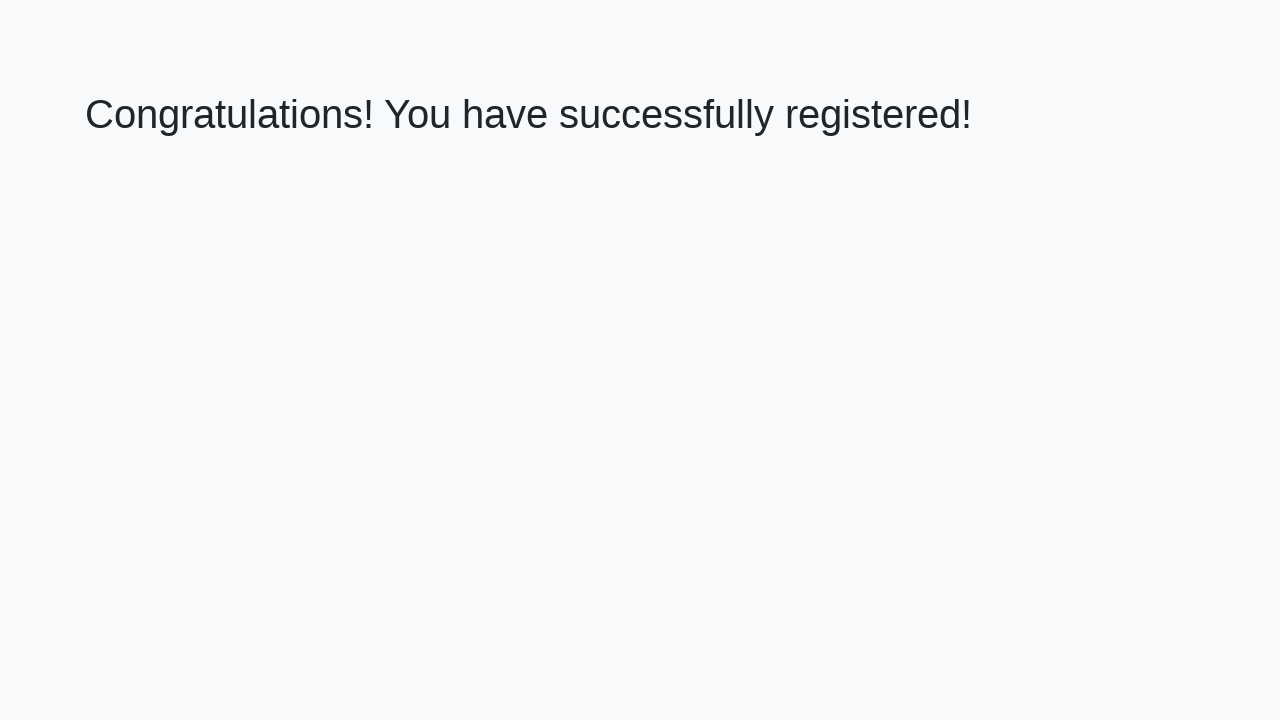

Retrieved success message: 'Congratulations! You have successfully registered!'
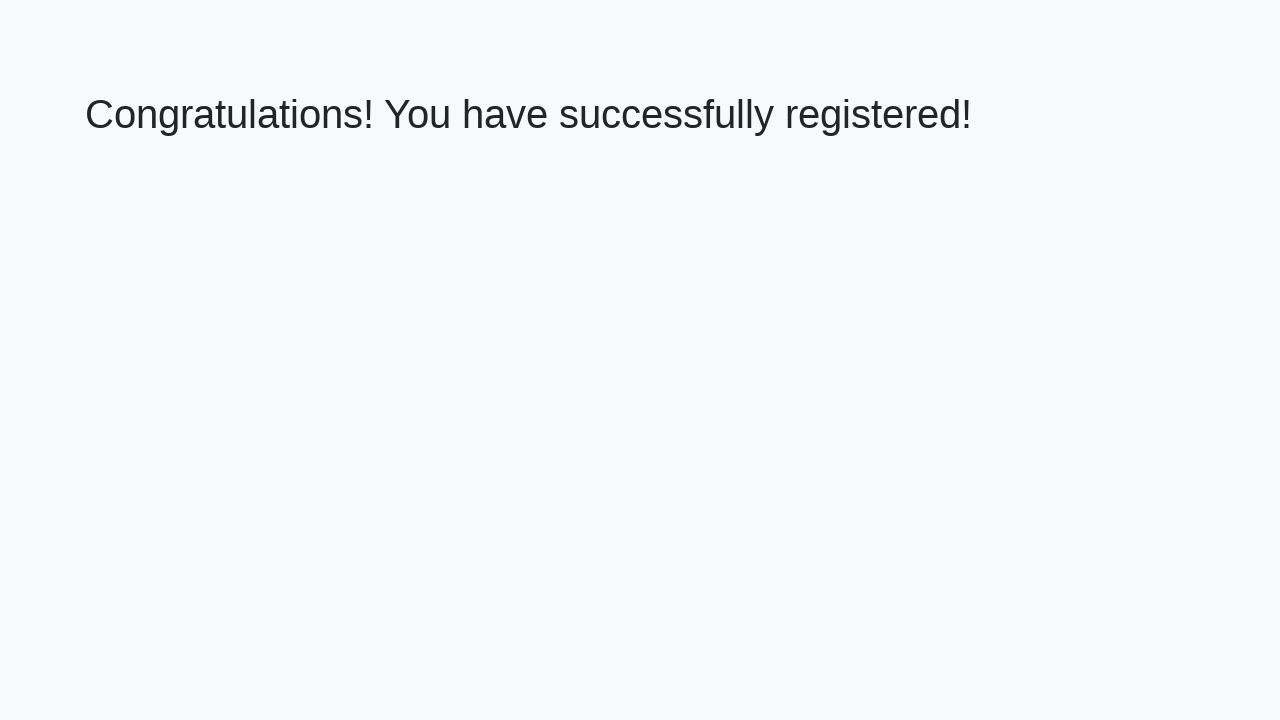

Verified success message matches expected text
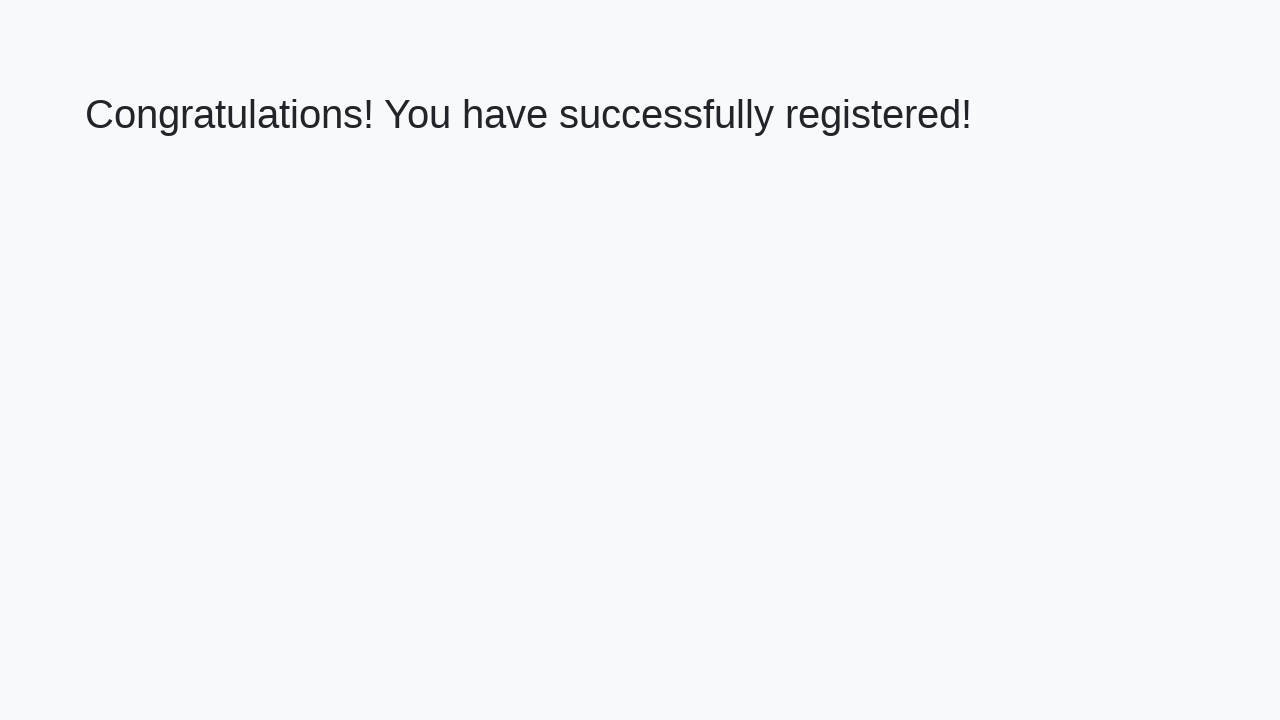

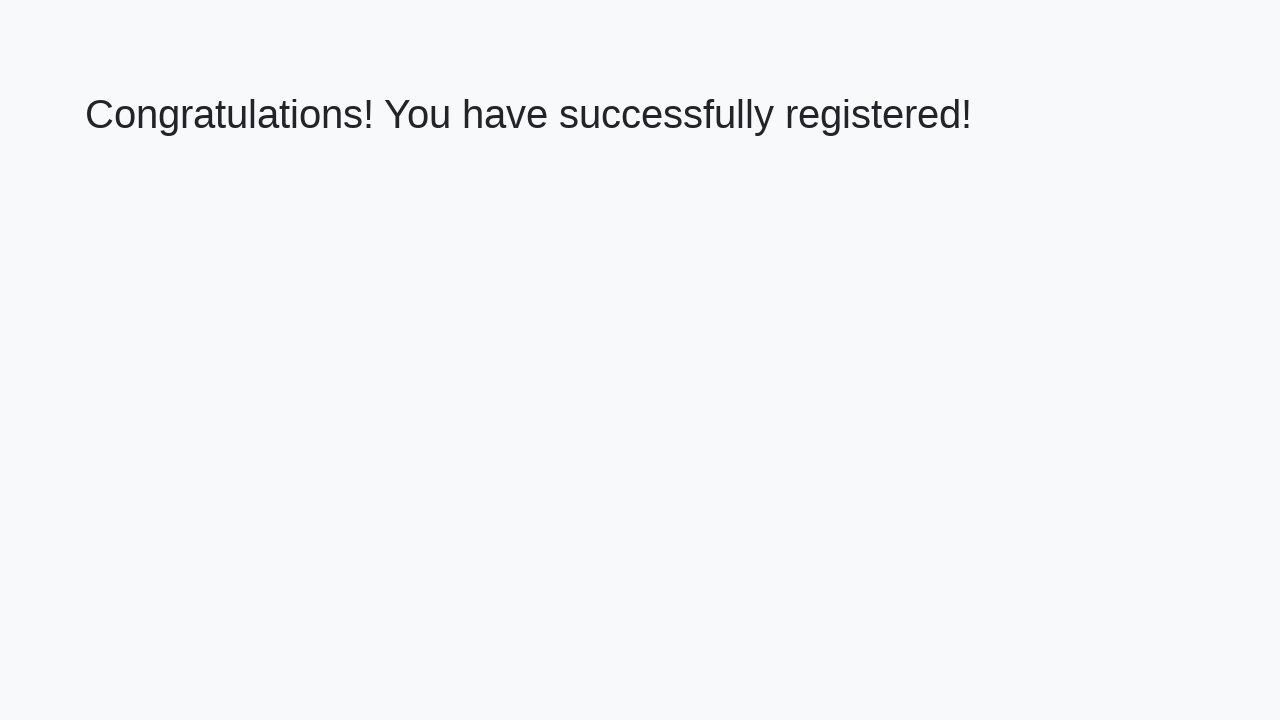